Tests JavaScript scroll functionality by scrolling to specific elements on a page with large content

Starting URL: https://practice.cydeo.com/large

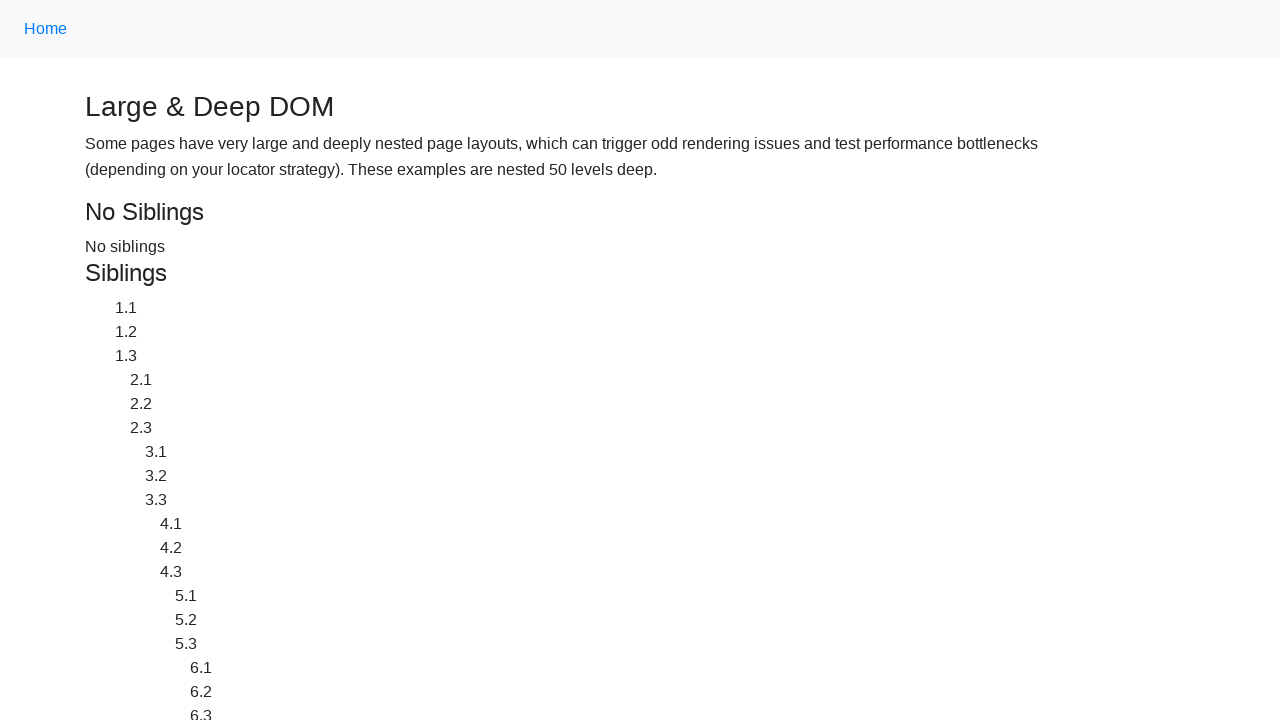

Located CYDEO link element
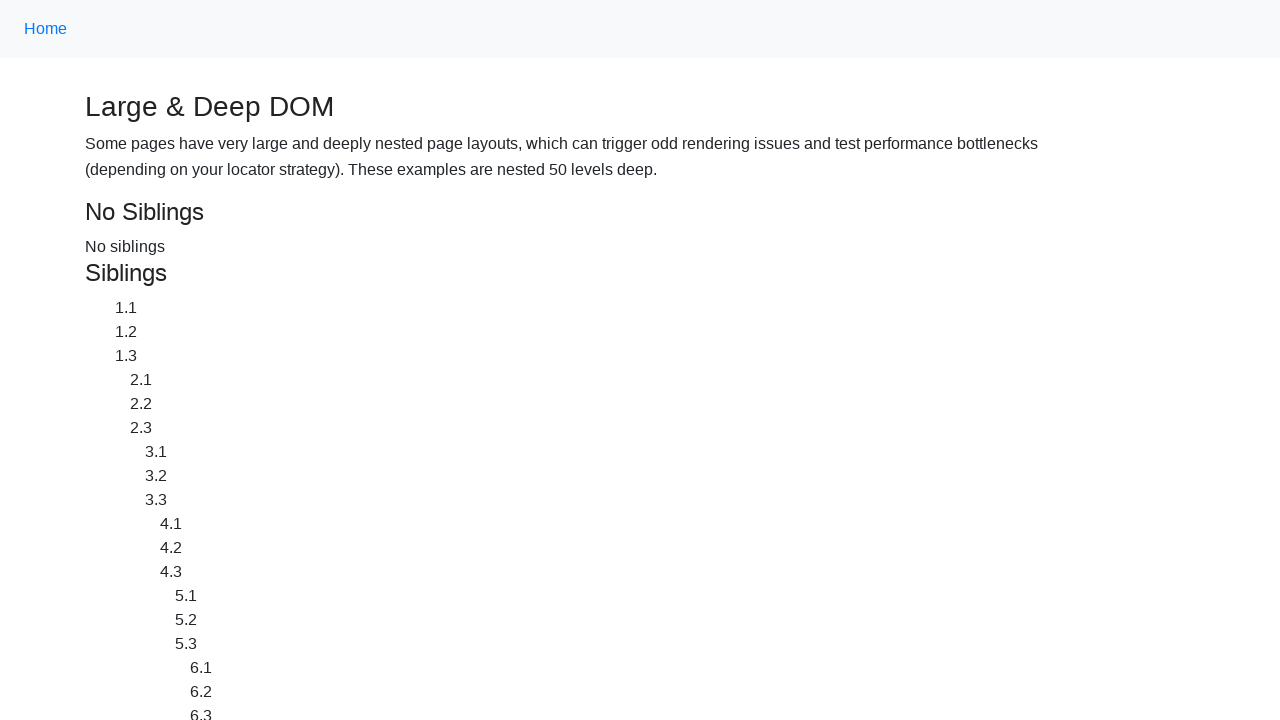

Located Home link element
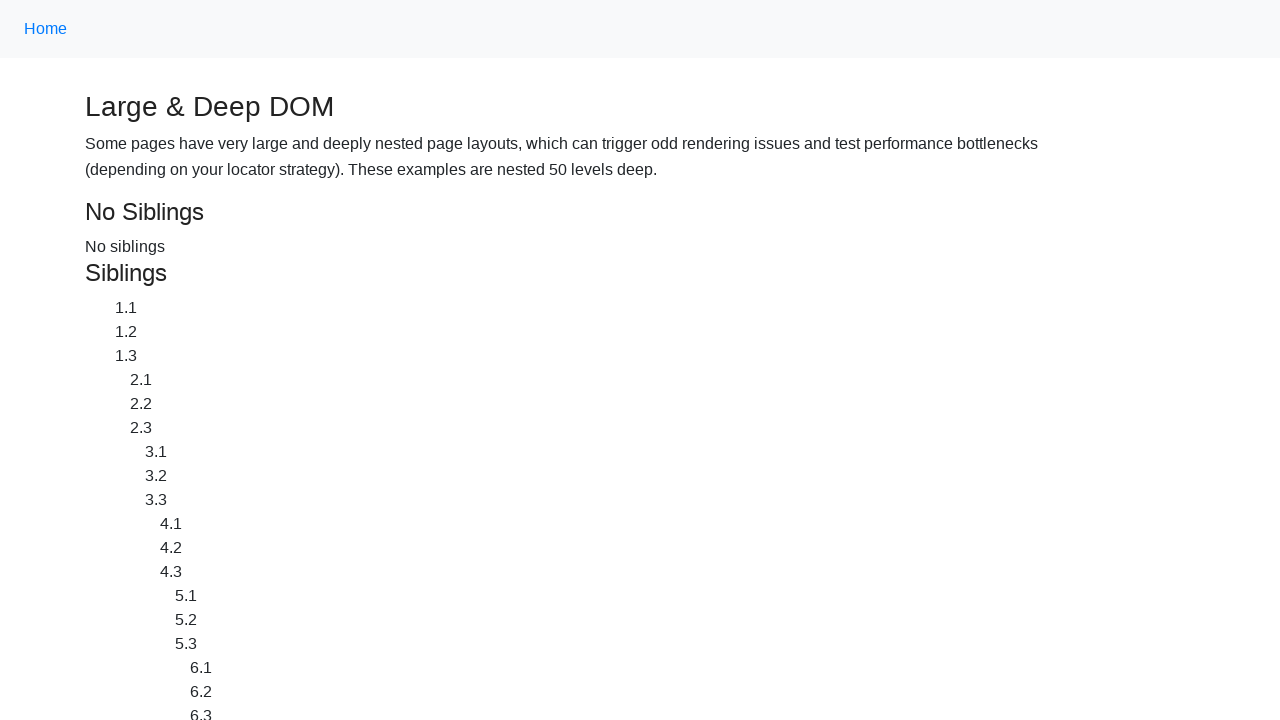

Scrolled down to CYDEO link element
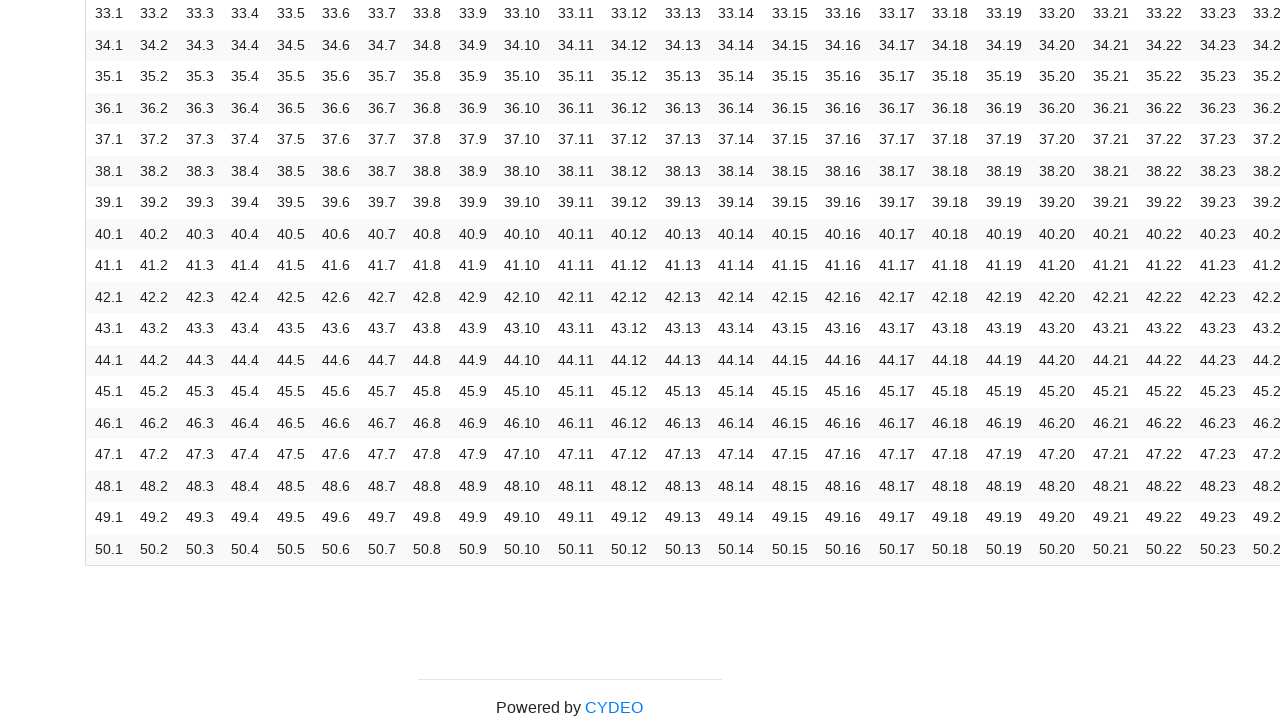

Scrolled up to Home link element
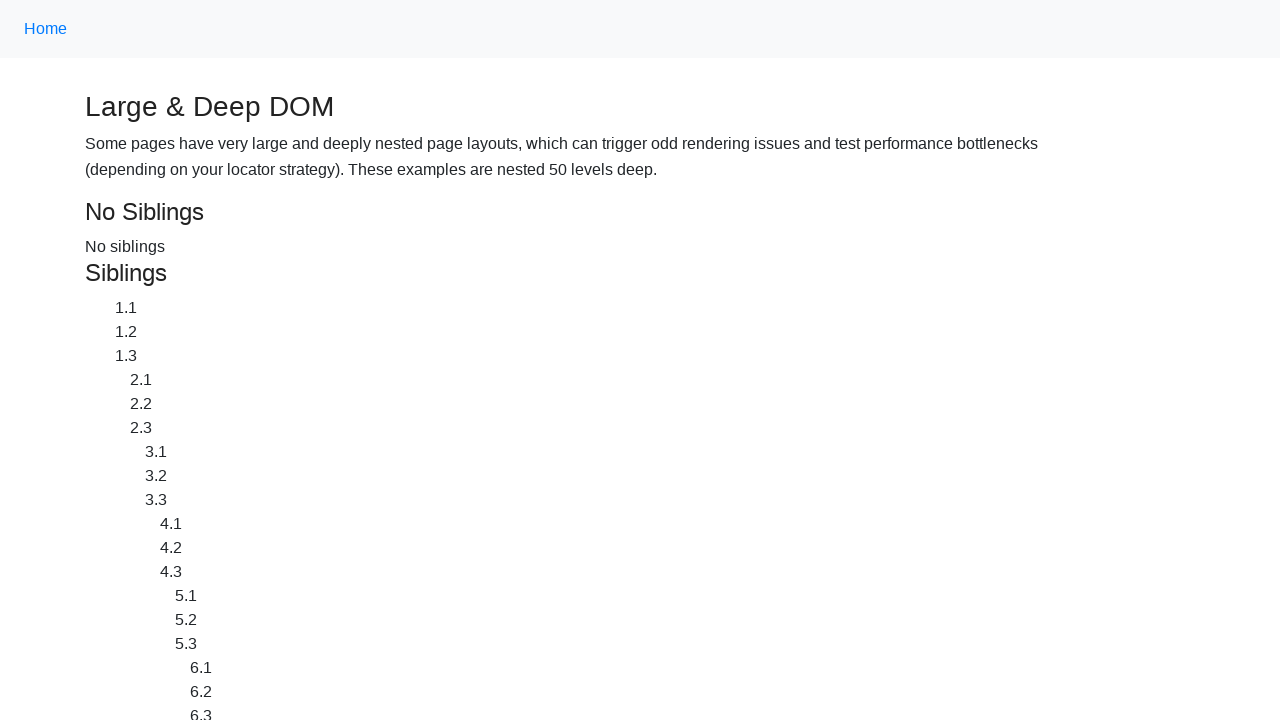

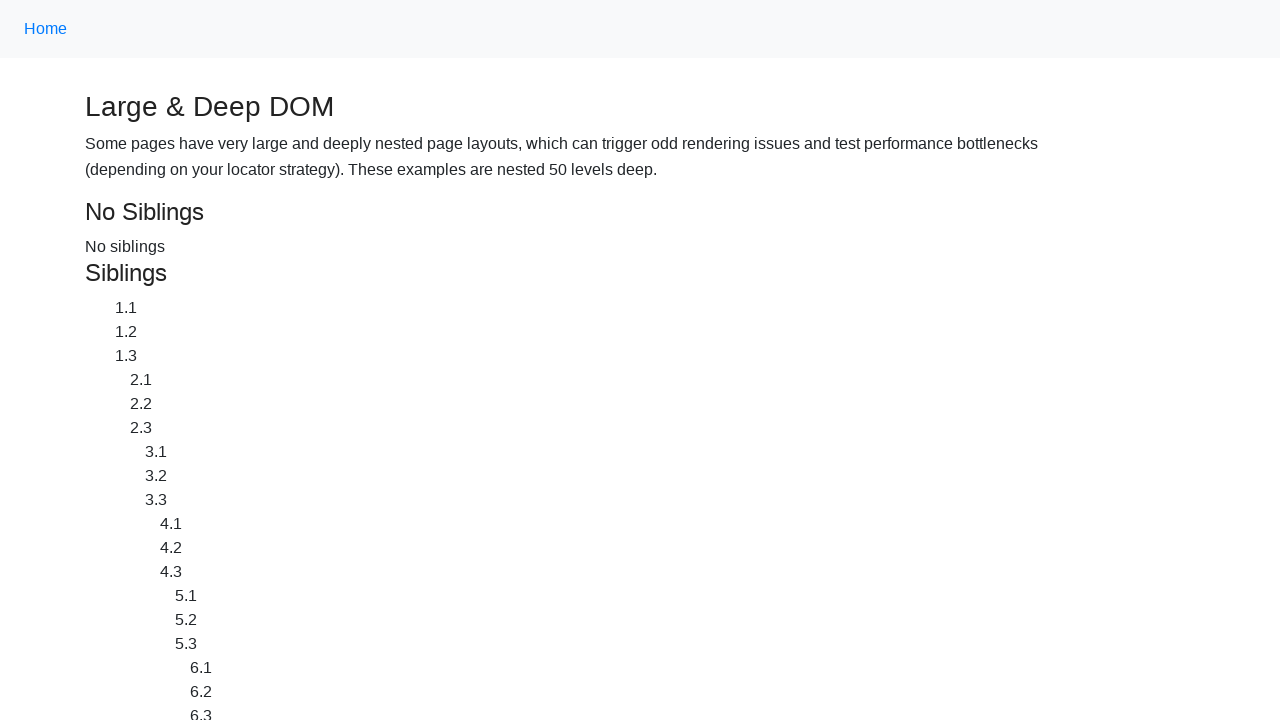